Tests that deleting the Spanish language cookie returns the site to English

Starting URL: http://store.steampowered.com

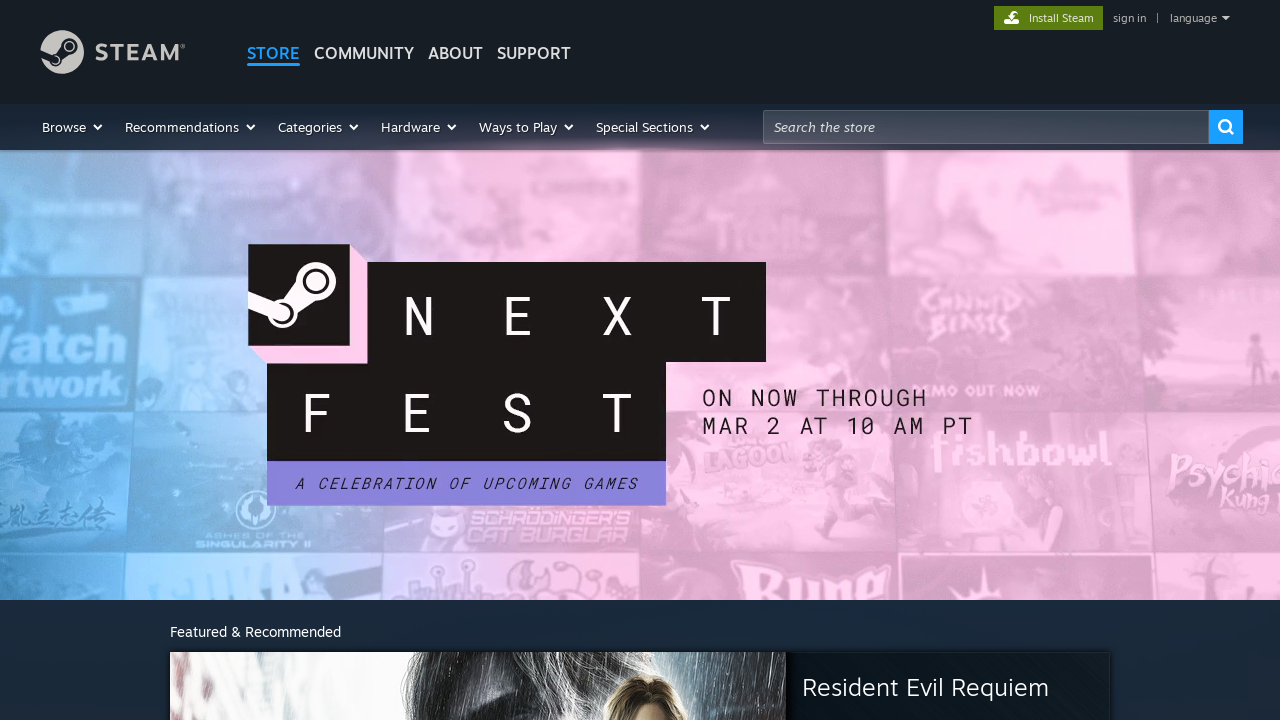

Added Spanish language cookie to browser context
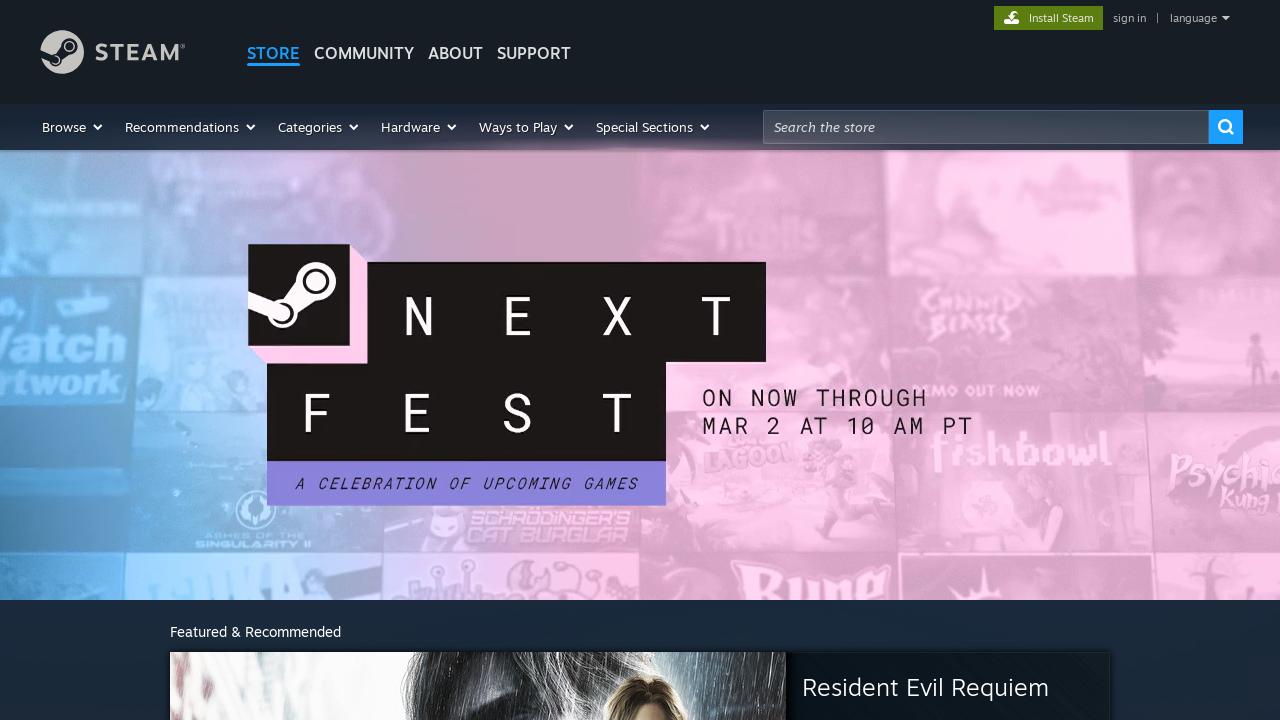

Reloaded page to apply Spanish language cookie
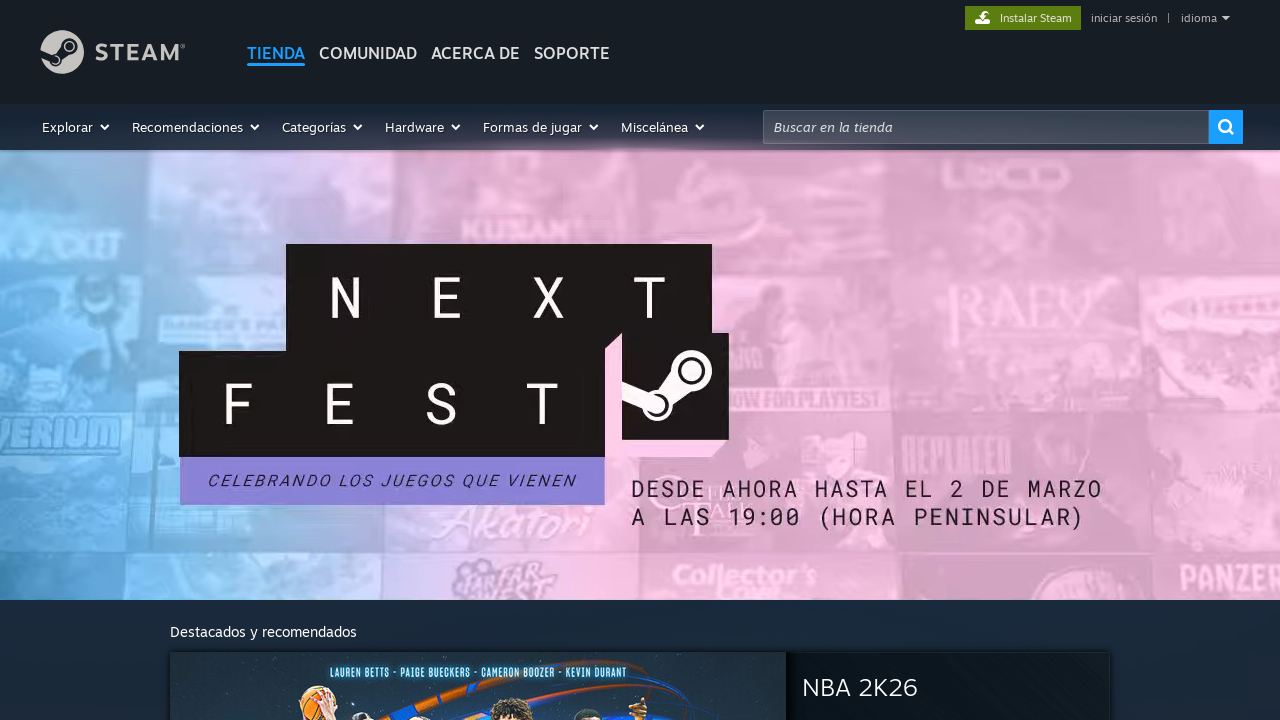

Cleared all cookies from browser context
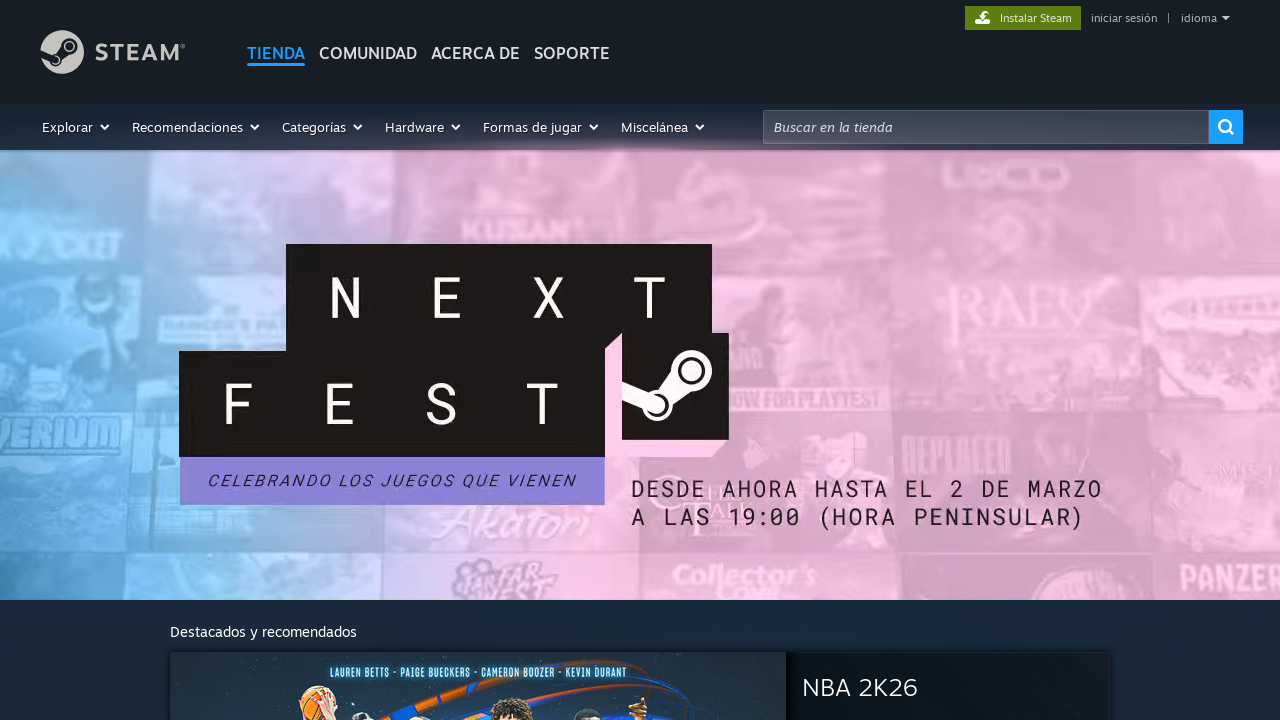

Reloaded page after clearing cookies
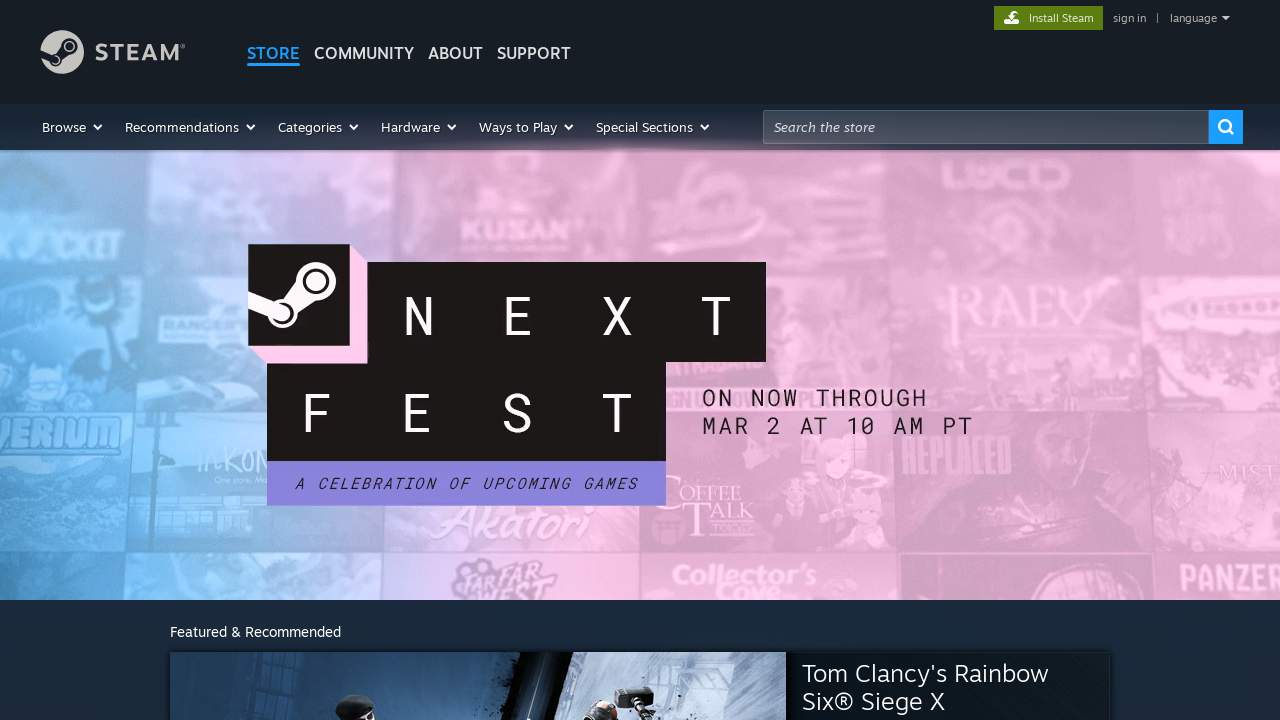

Page is now in default English language after cookie deletion
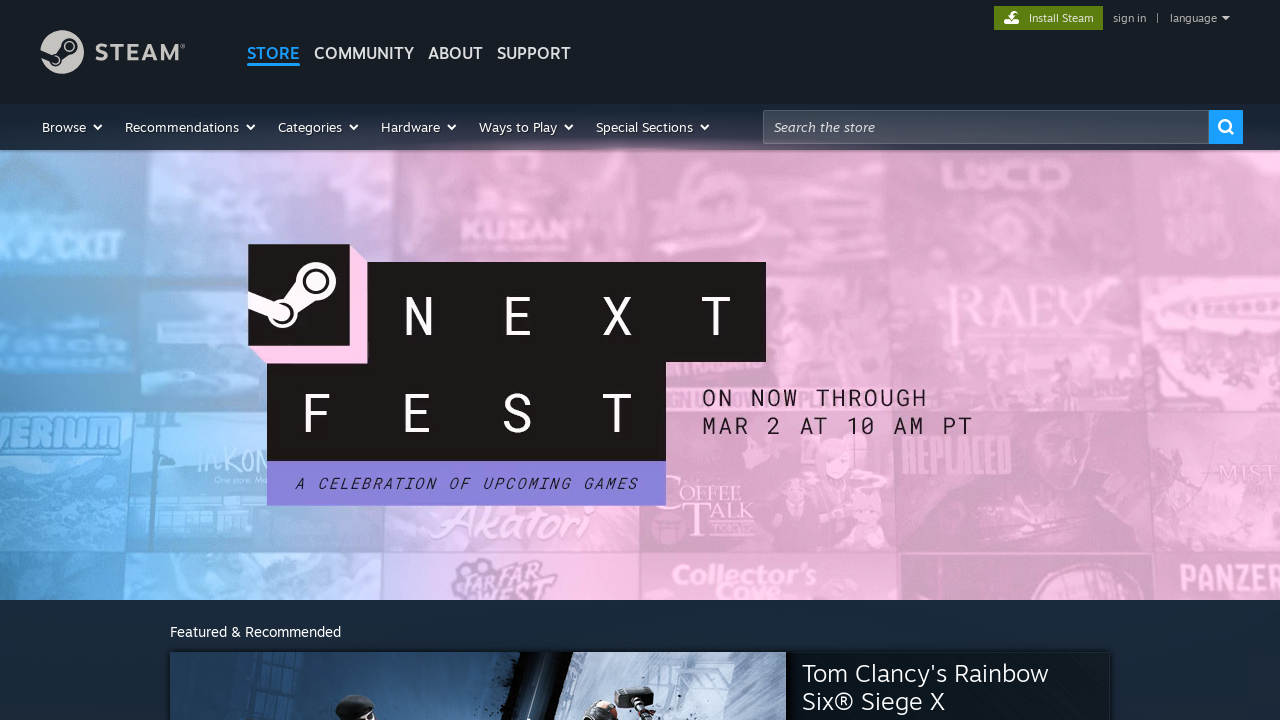

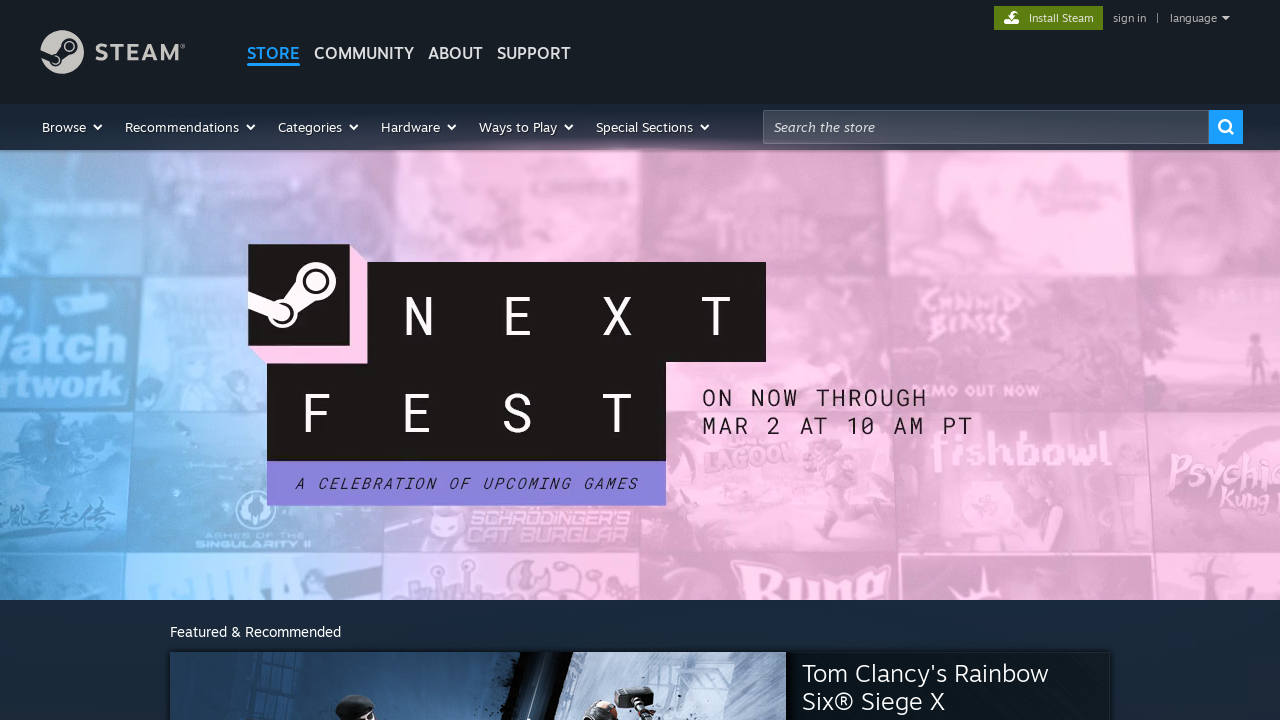